Tests the JavaScript confirmation button by clicking it, accepting the alert, and verifying the result message shows "You pressed OK!".

Starting URL: http://automationbykrishna.com/

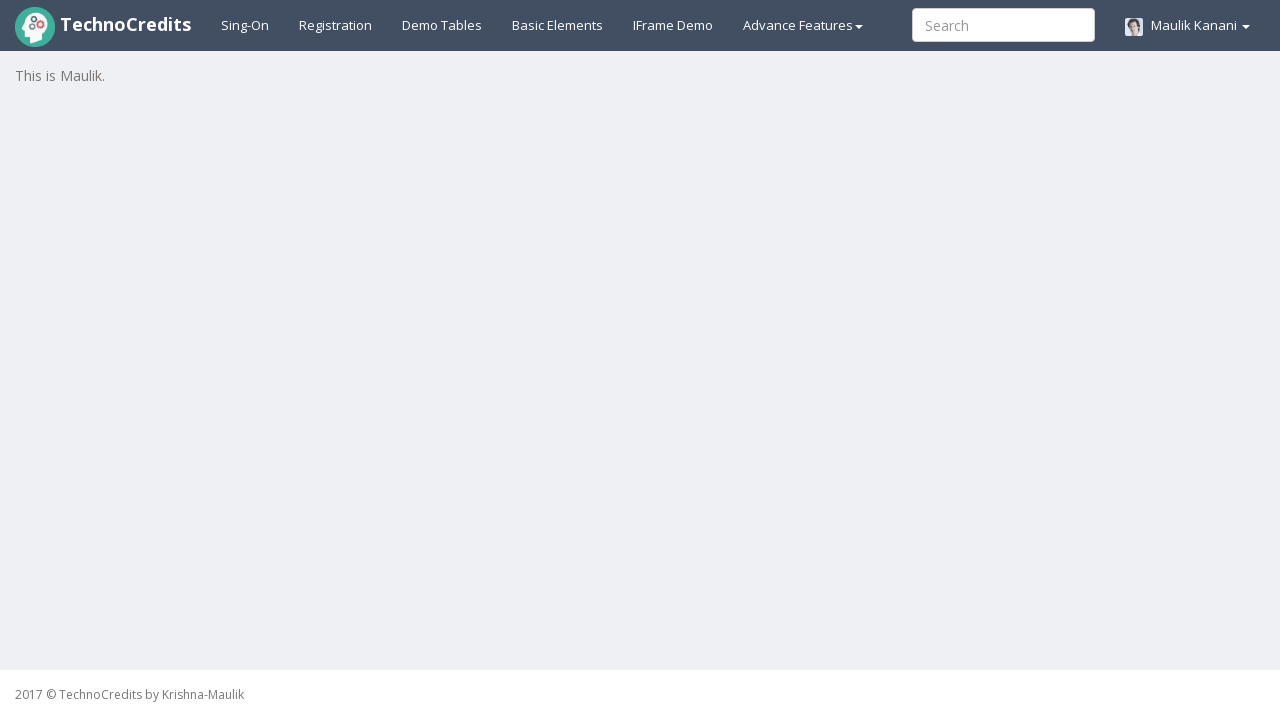

Clicked on Basic Elements tab at (558, 25) on #basicelements
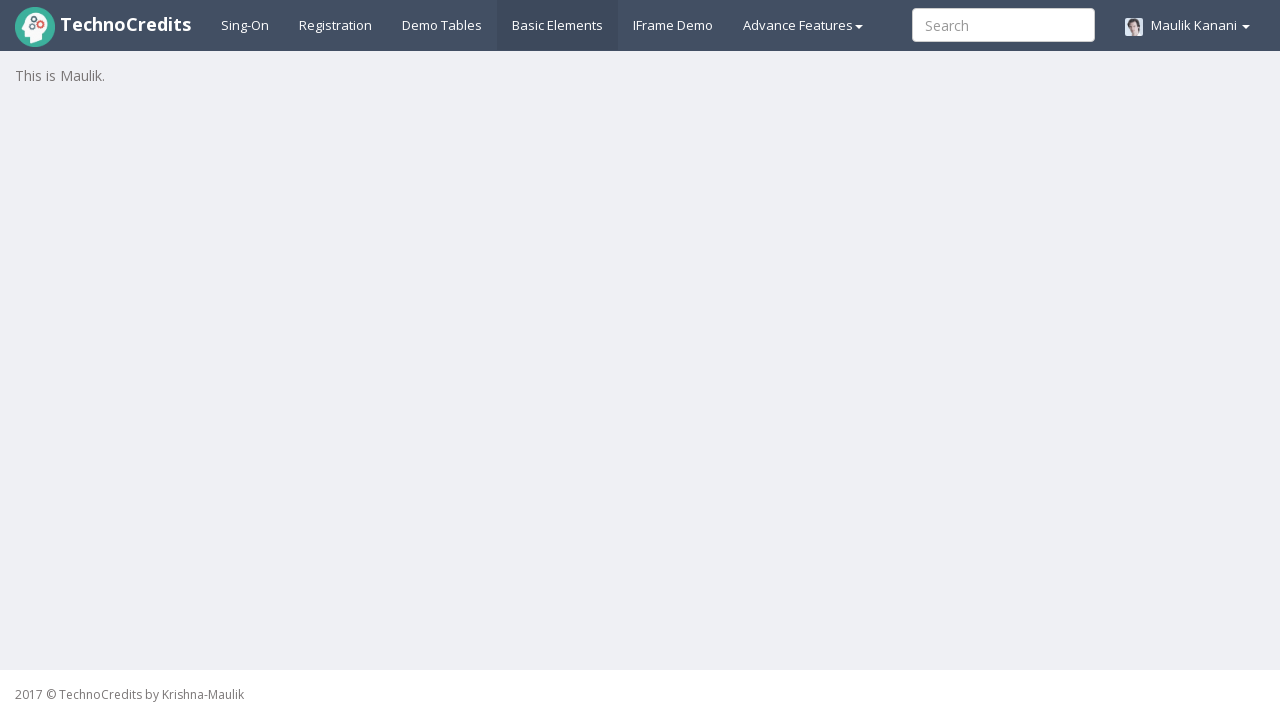

Scrolled to Javascript Confirmation button
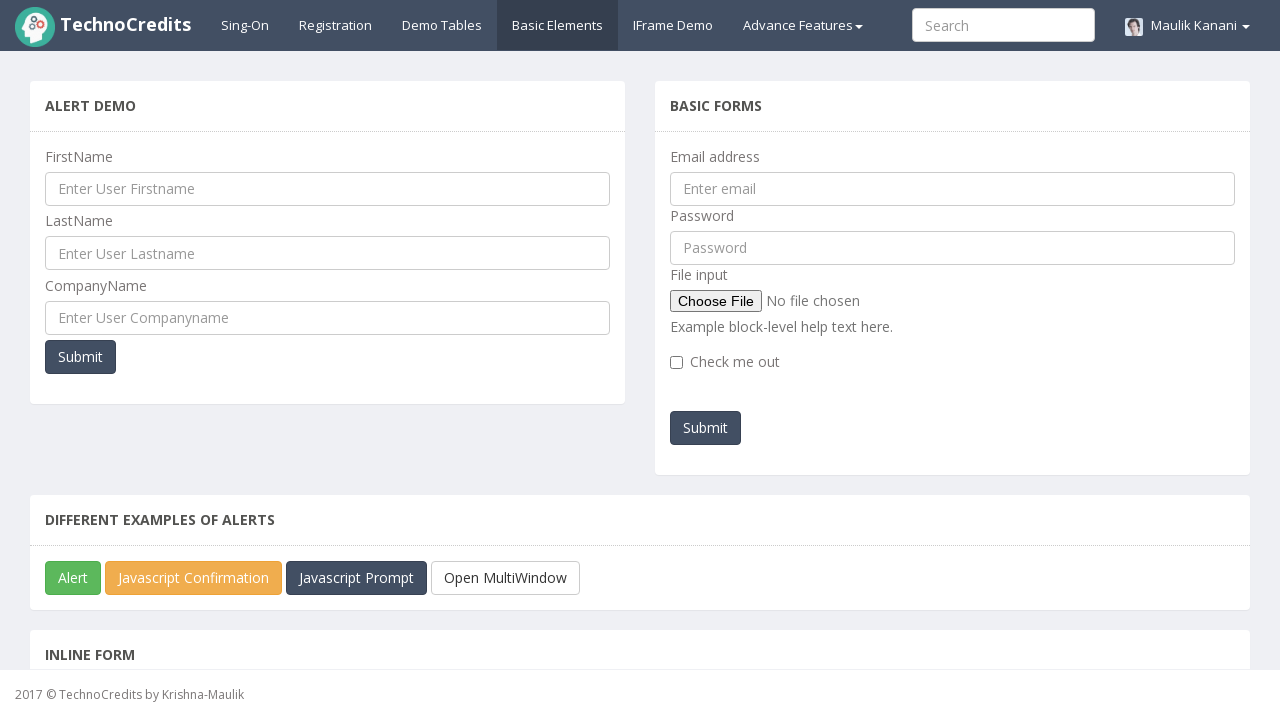

Set up dialog handler to accept alerts
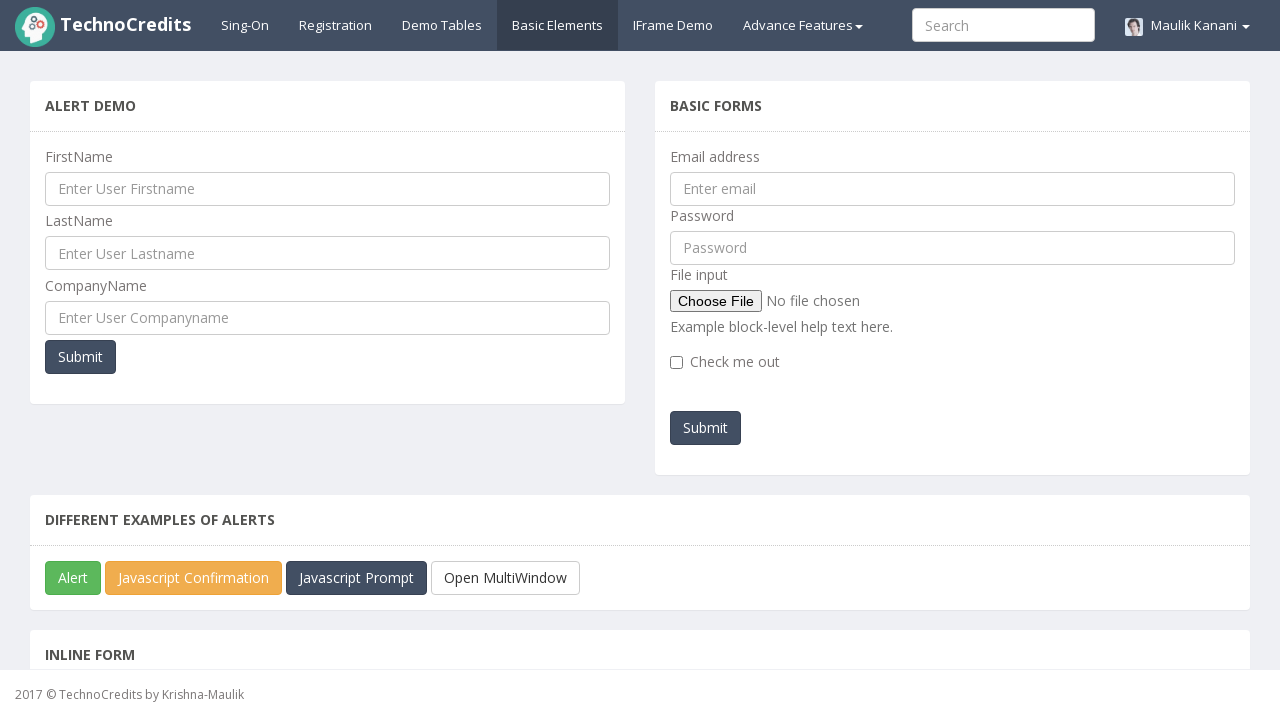

Clicked Javascript Confirmation button at (194, 578) on #javascriptConfirmBox
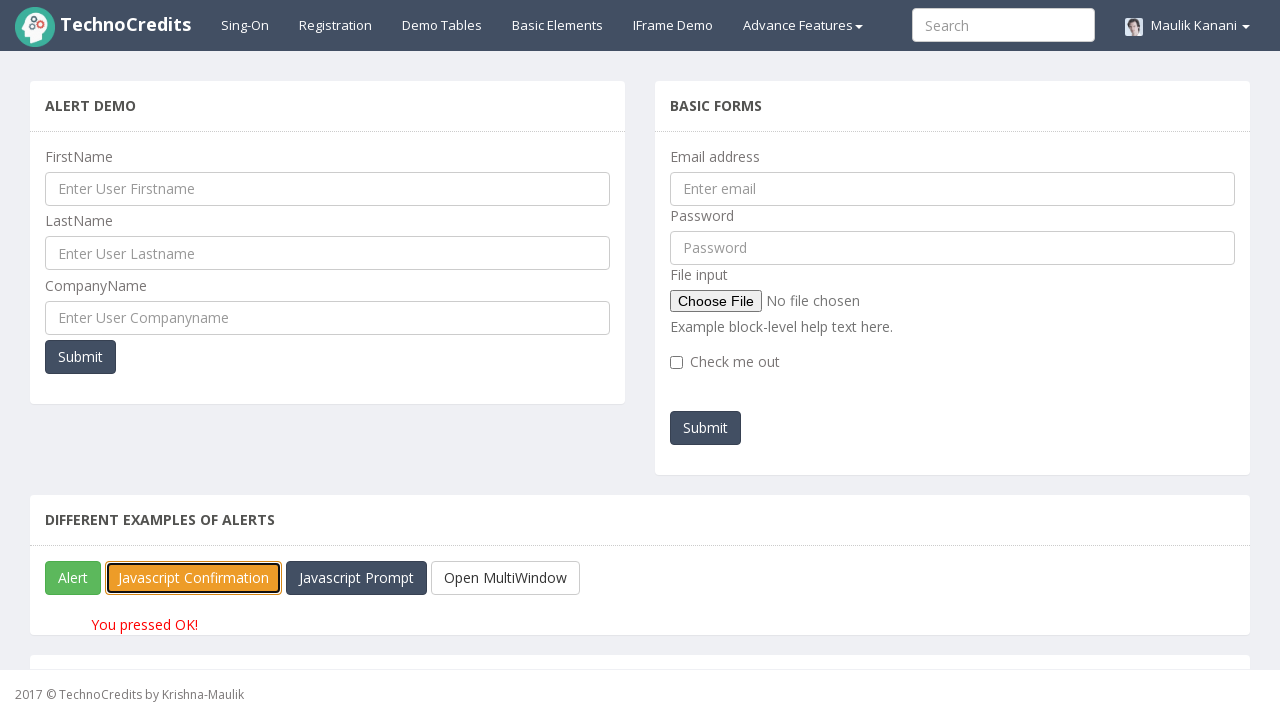

Result message appeared showing 'You pressed OK!'
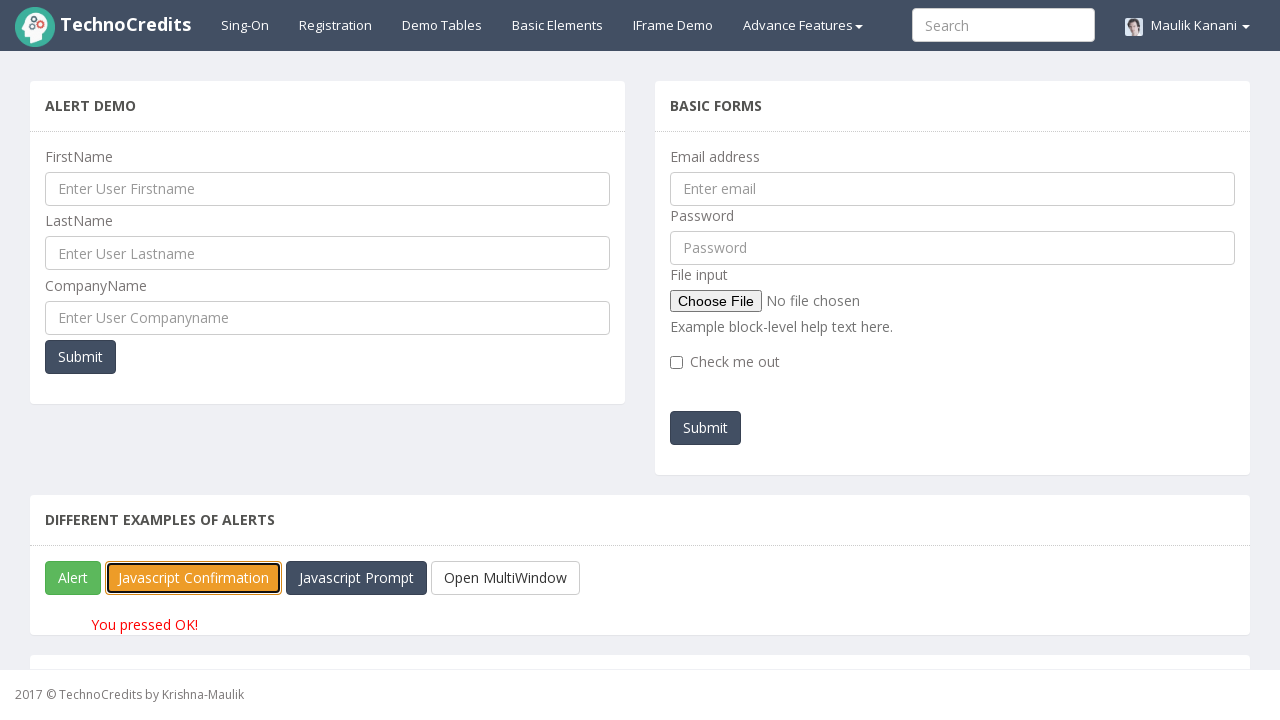

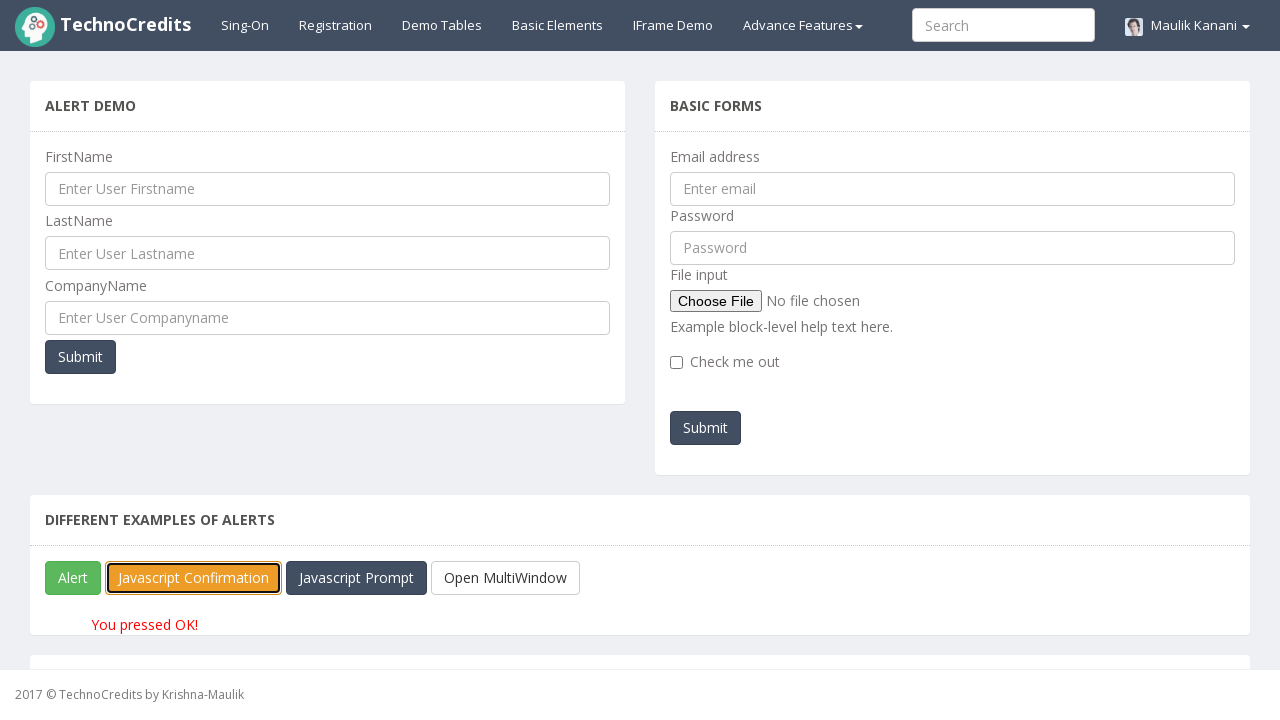